Tests waiting until a checkbox element no longer exists after clicking a remove button

Starting URL: https://the-internet.herokuapp.com/dynamic_controls

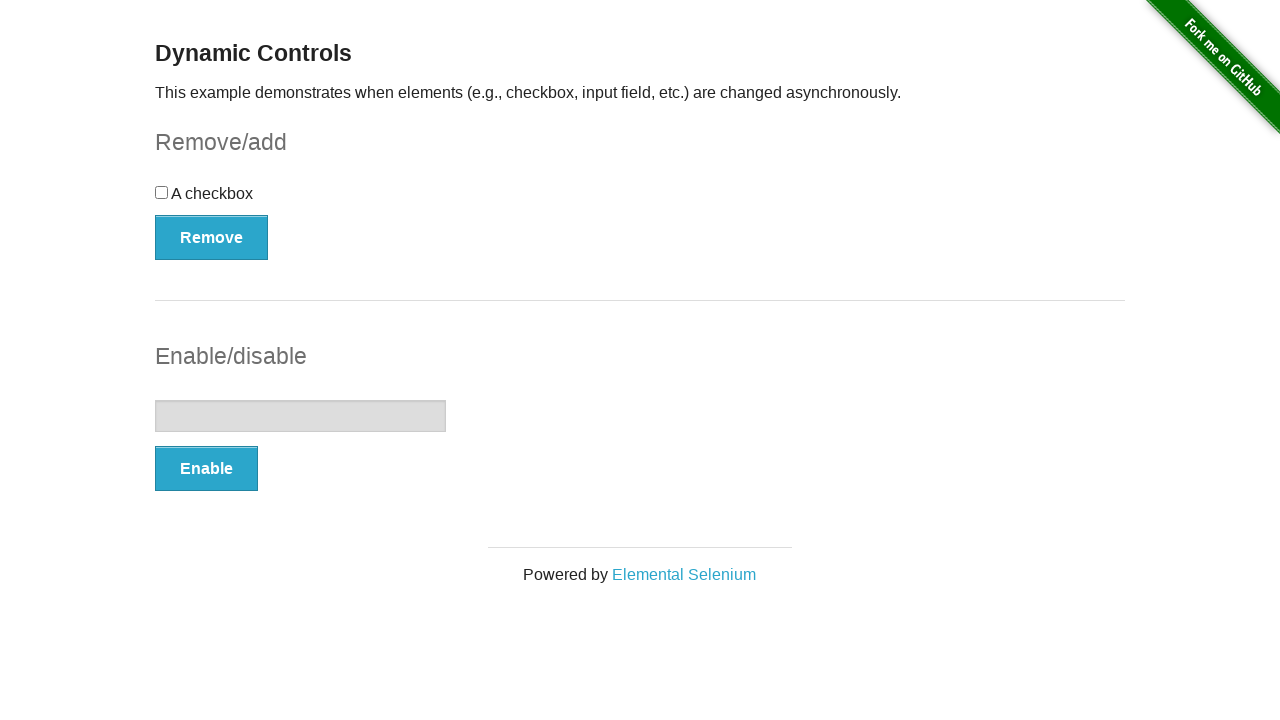

Clicked remove button for checkbox element at (212, 237) on #checkbox-example button
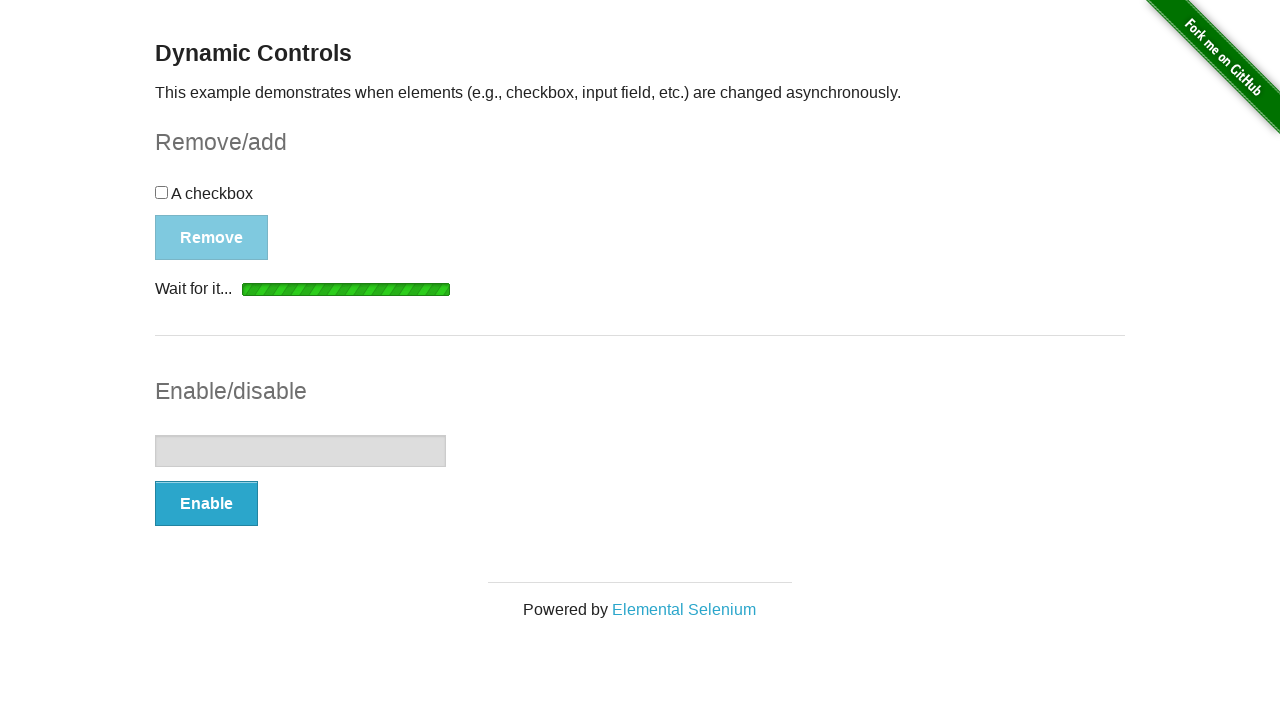

Waited until checkbox element no longer exists
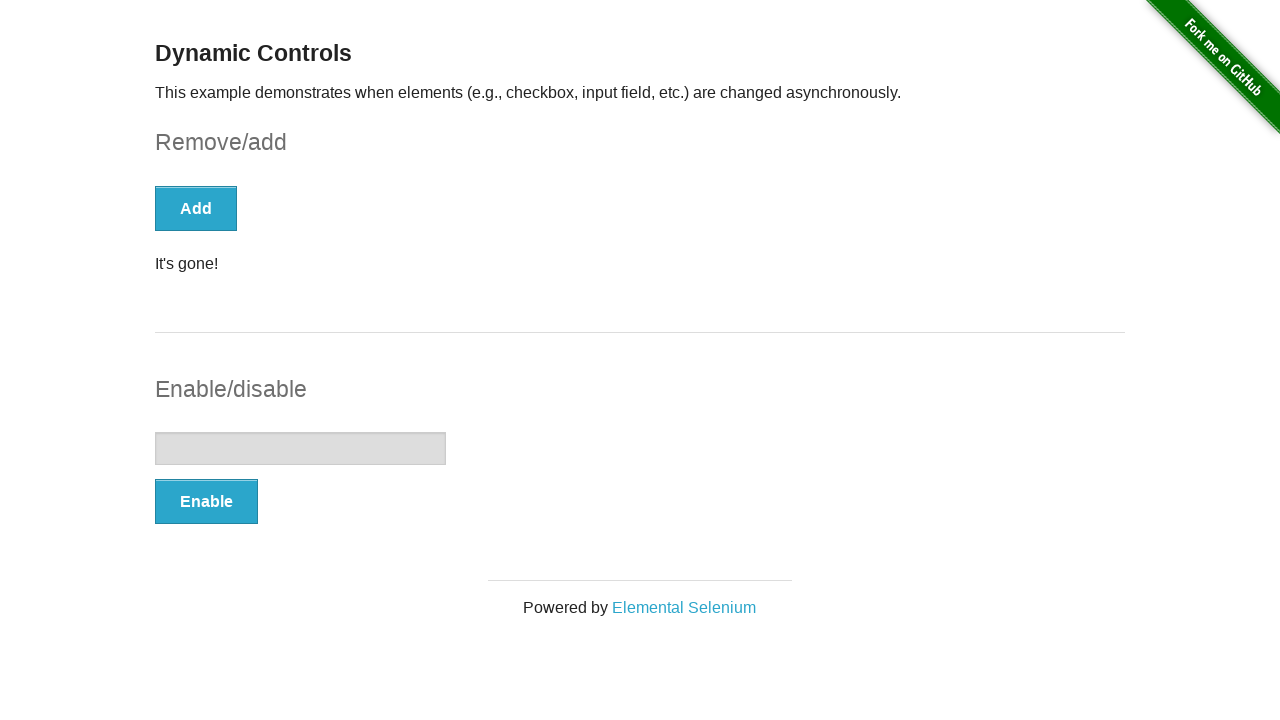

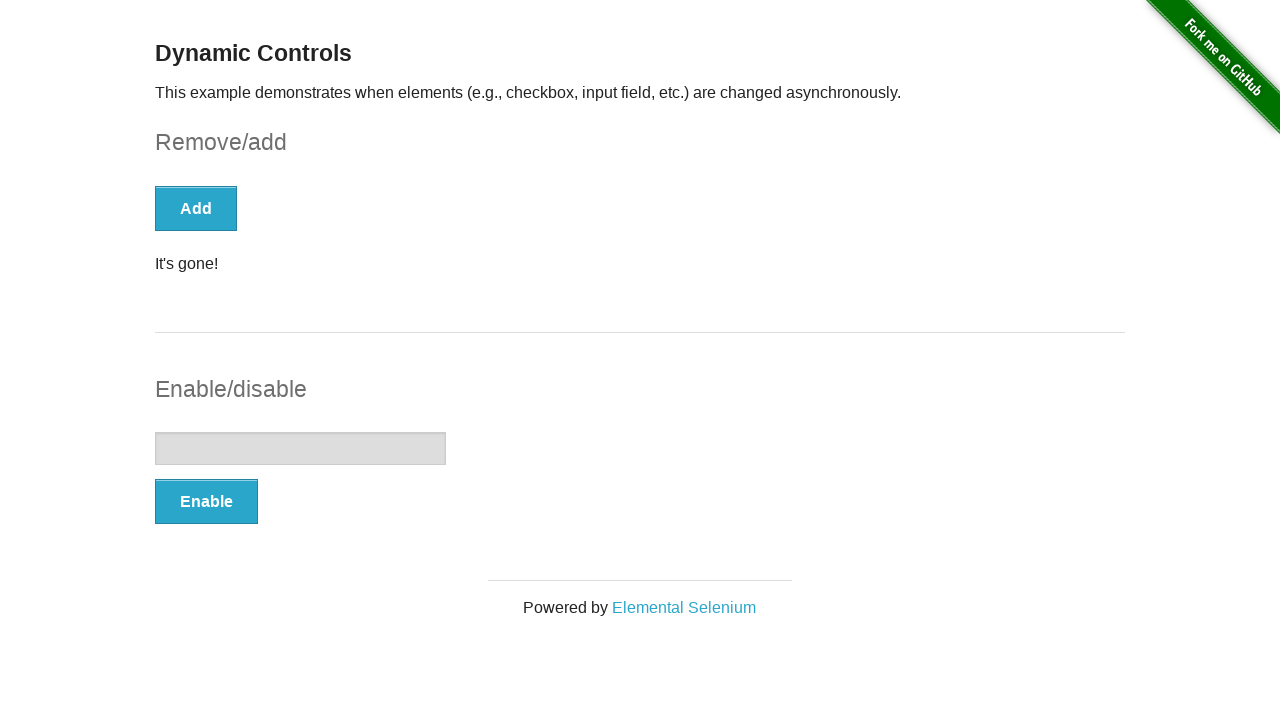